Tests all button elements on the Formy buttons page by clicking through Primary, Success, Info, Warning, Danger, Left, Middle, Right, numbered buttons, and dropdown button.

Starting URL: https://formy-project.herokuapp.com/buttons

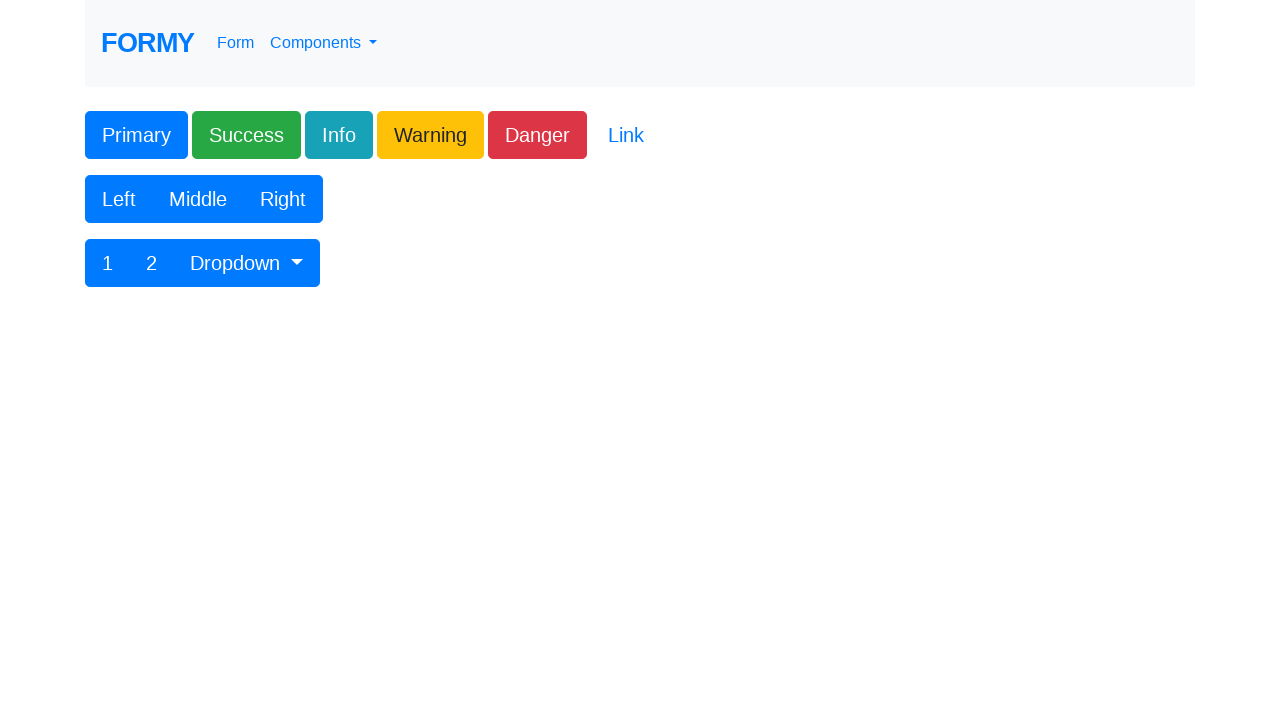

Clicked Primary button at (136, 135) on xpath=//button[text()='Primary']
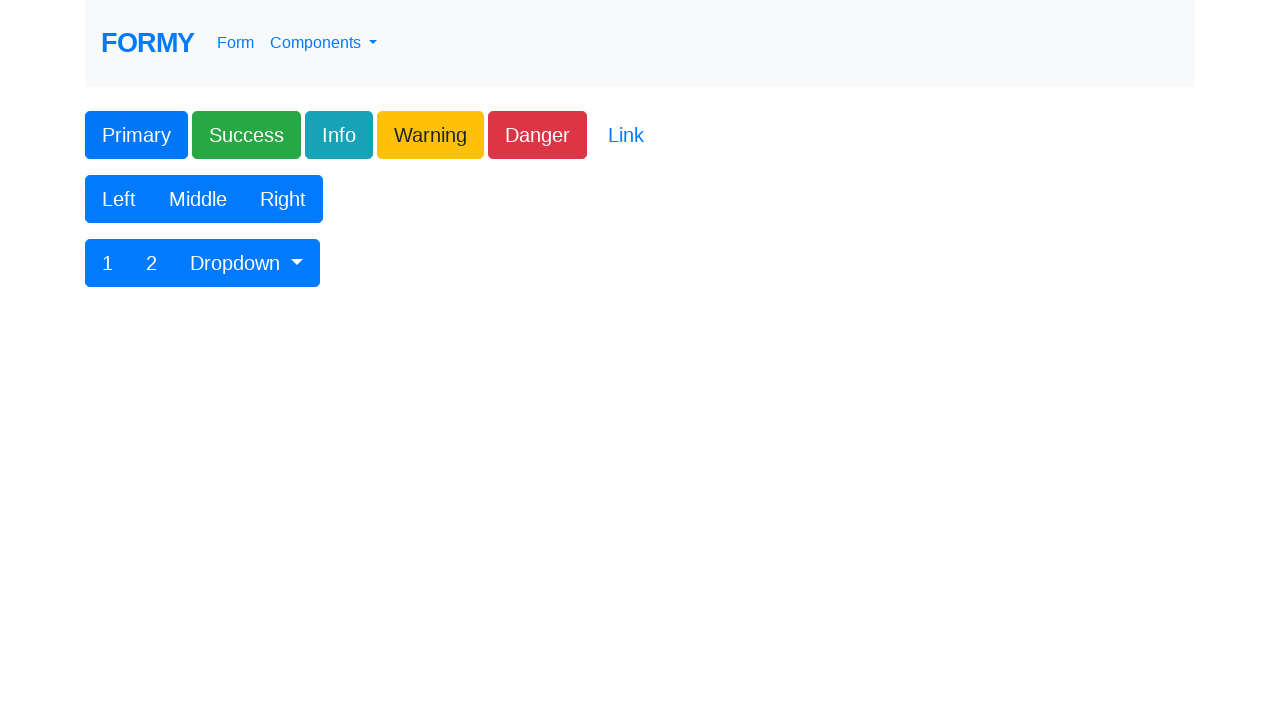

Clicked Success button at (246, 135) on xpath=//button[text()='Success']
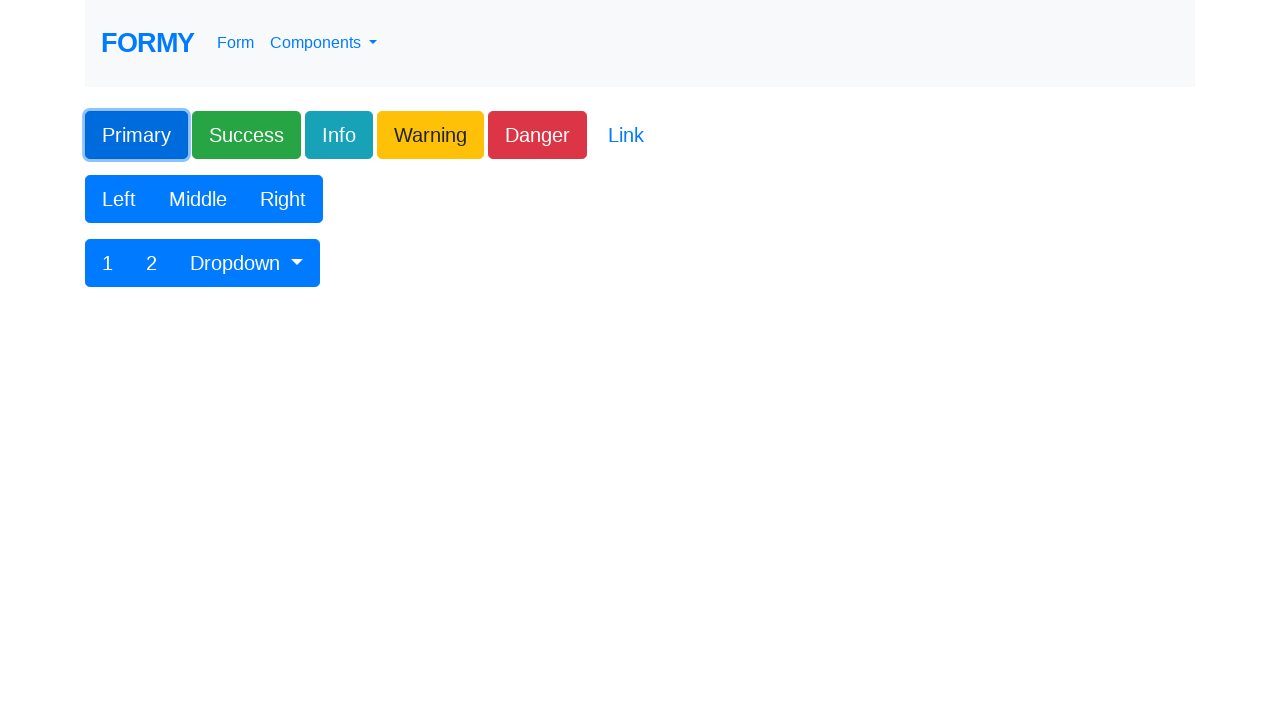

Clicked Info button at (339, 135) on xpath=//button[text()='Info']
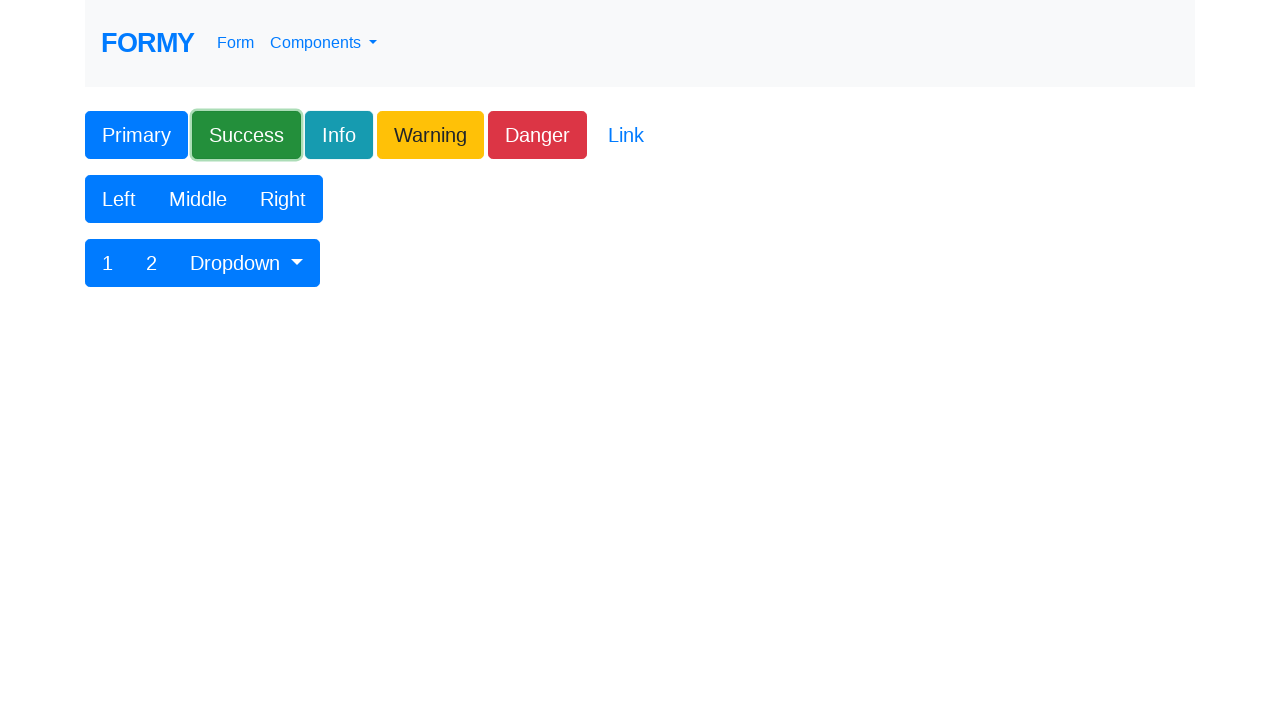

Clicked Warning button at (430, 135) on xpath=//button[text()='Warning']
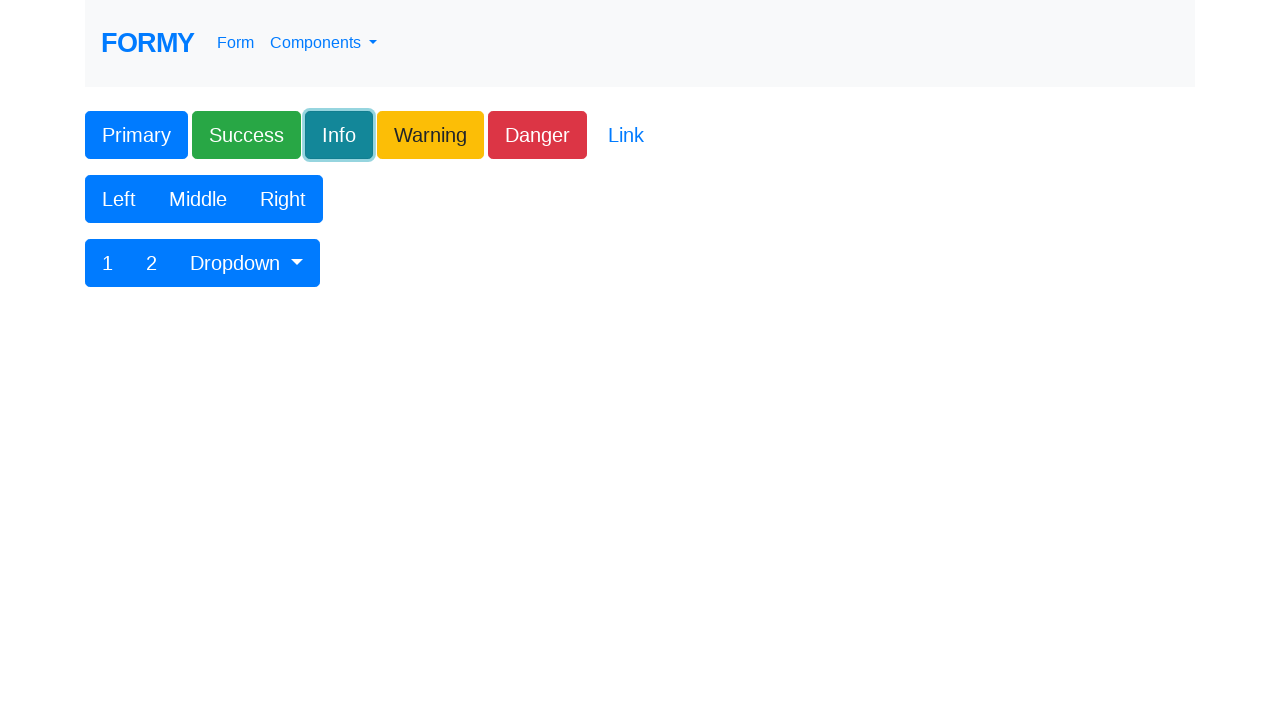

Clicked Danger button at (538, 135) on xpath=//button[text()='Danger']
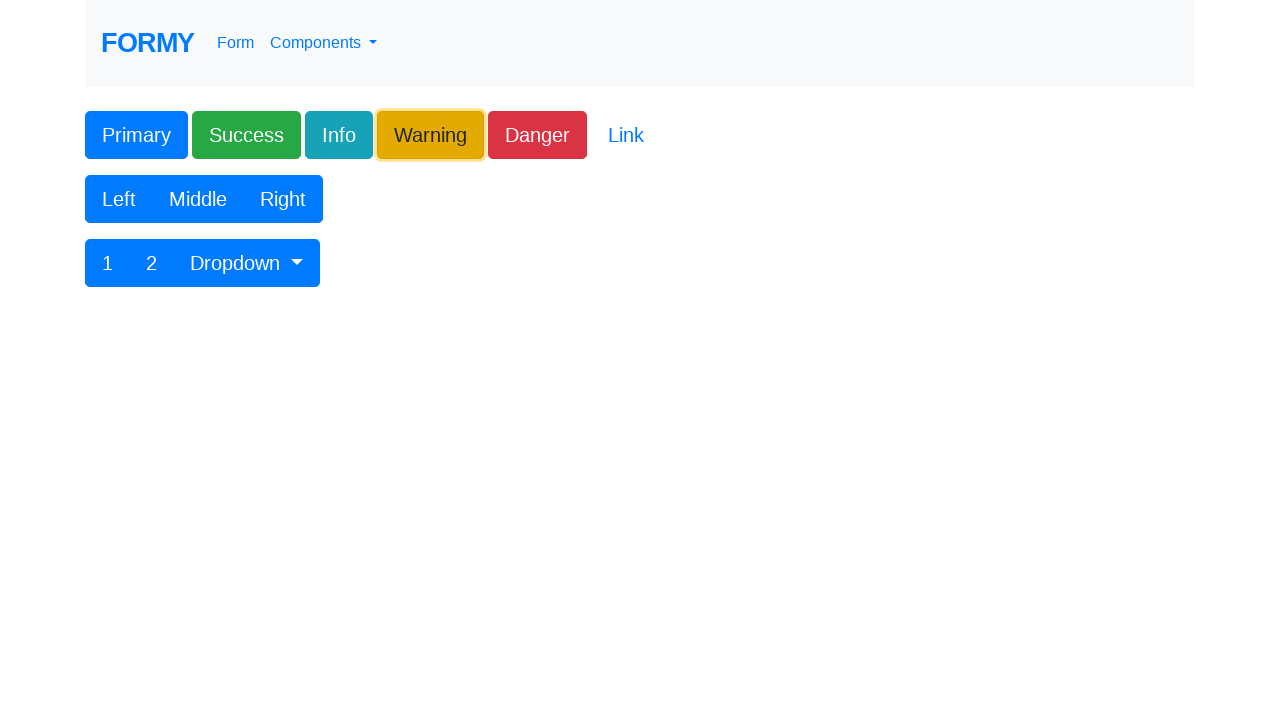

Clicked Left button at (119, 199) on xpath=//button[text()='Left']
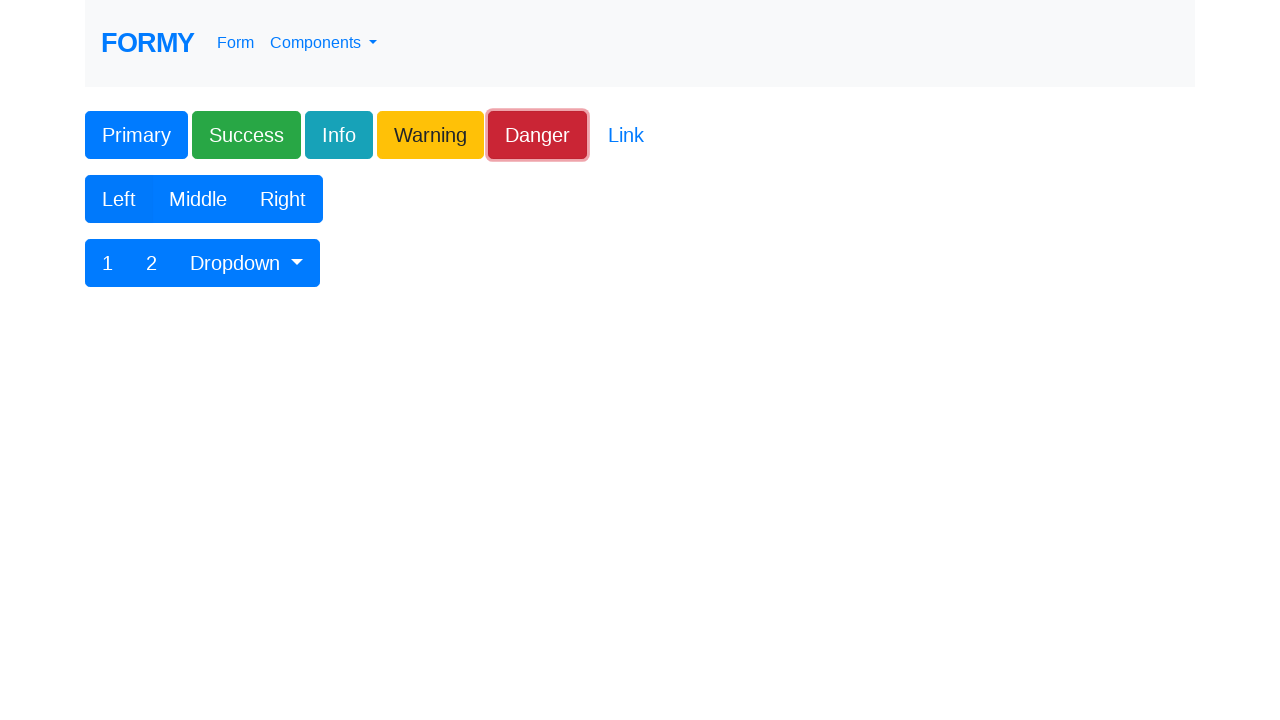

Clicked Middle button at (198, 199) on xpath=//button[text()='Middle']
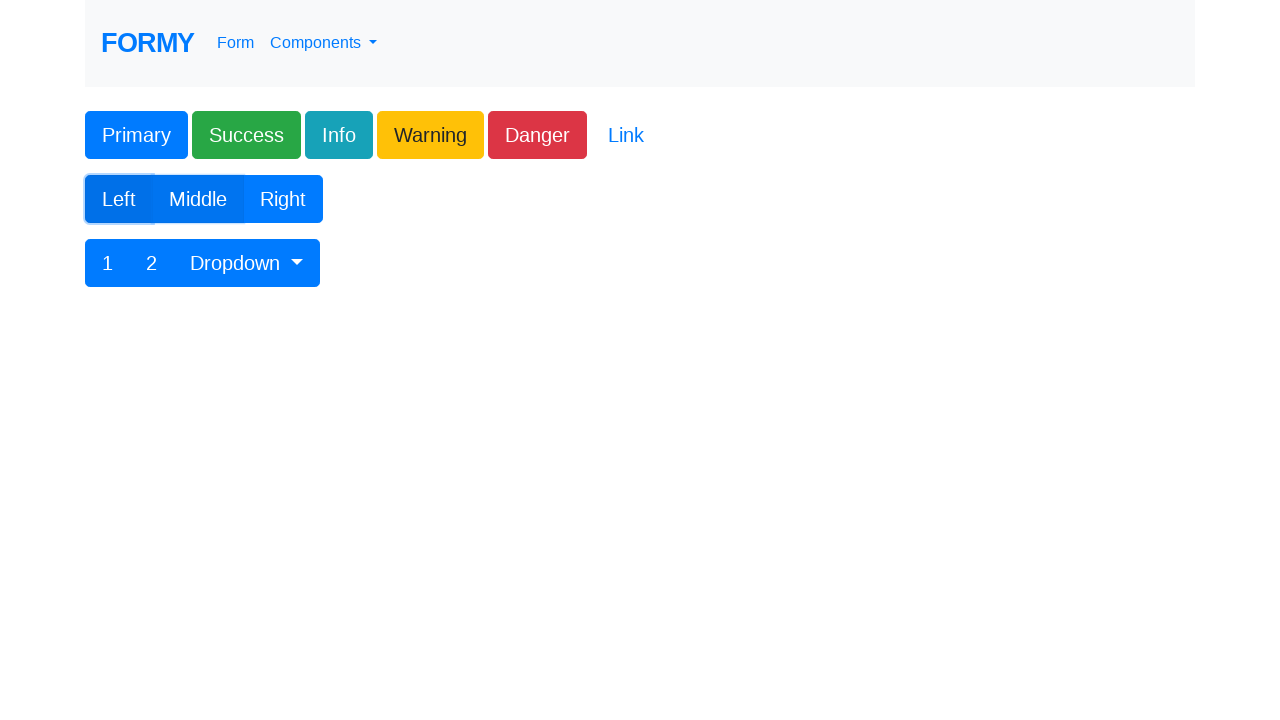

Clicked Right button at (283, 199) on xpath=//button[text()='Right']
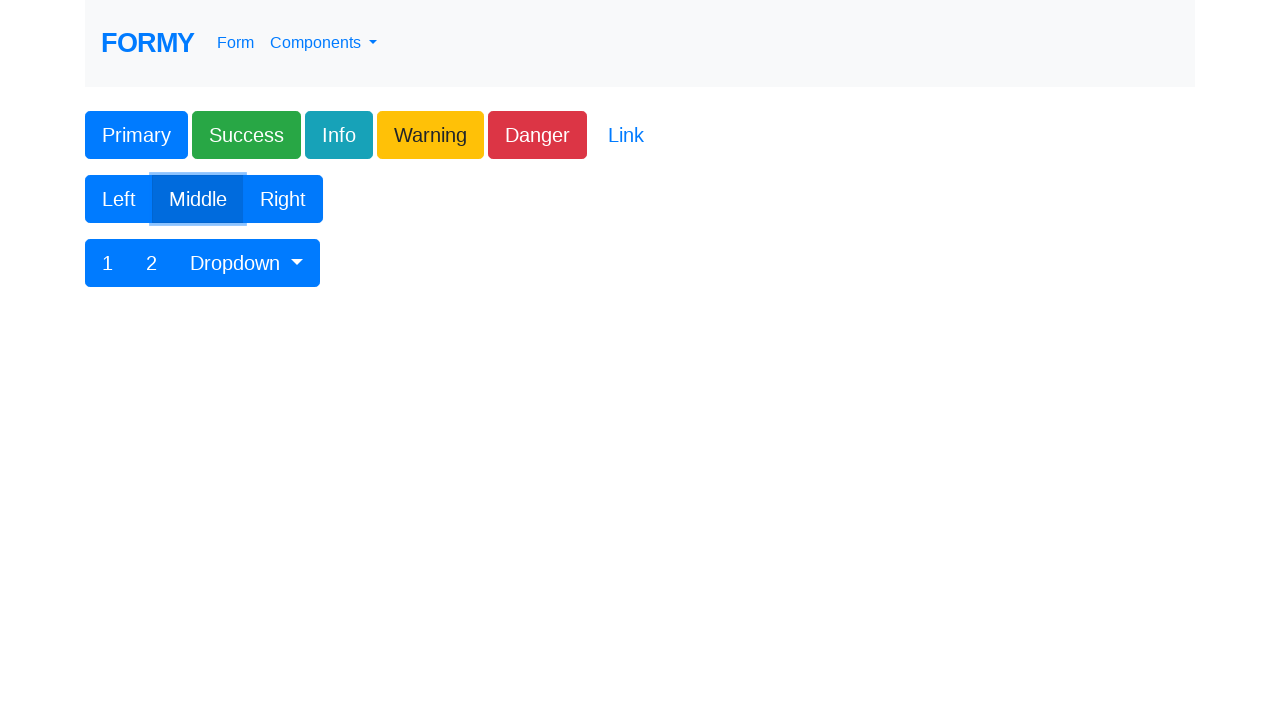

Clicked numbered button 1 at (108, 263) on xpath=//button[text()='1']
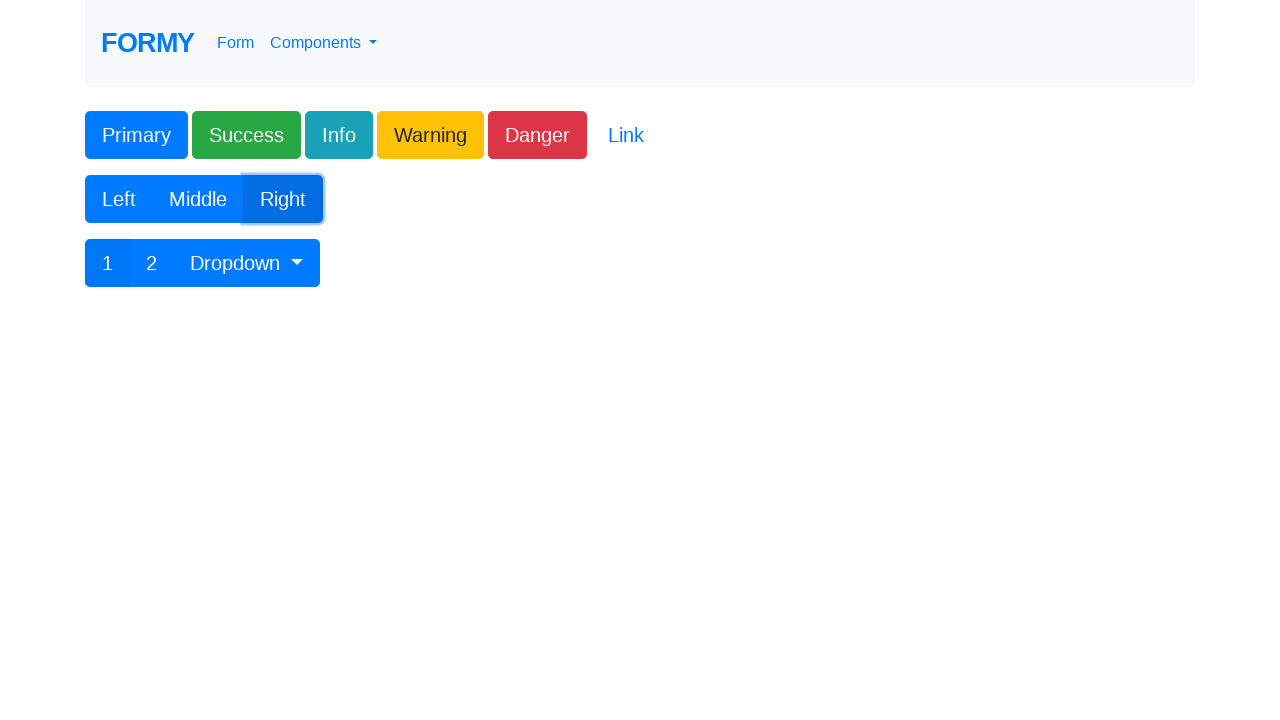

Clicked numbered button 2 at (152, 263) on xpath=//button[text()='2']
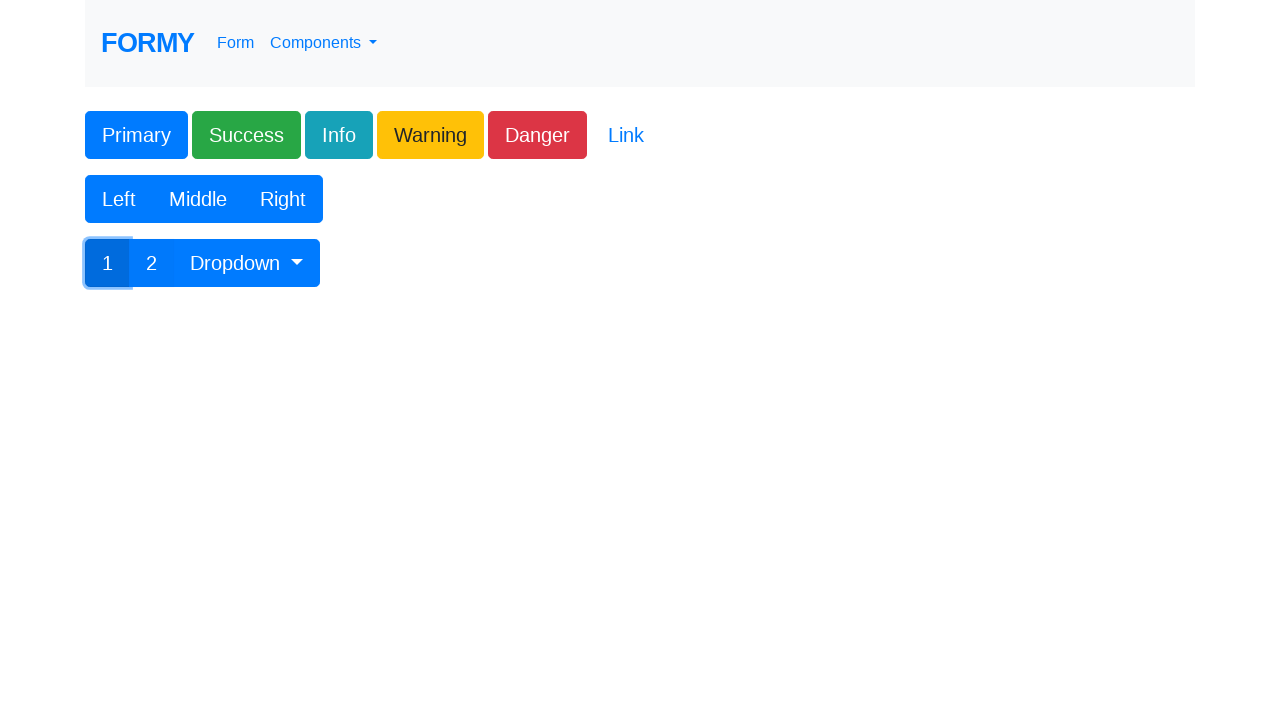

Clicked dropdown button at (247, 263) on xpath=//button[contains(@class, 'dropdown')]
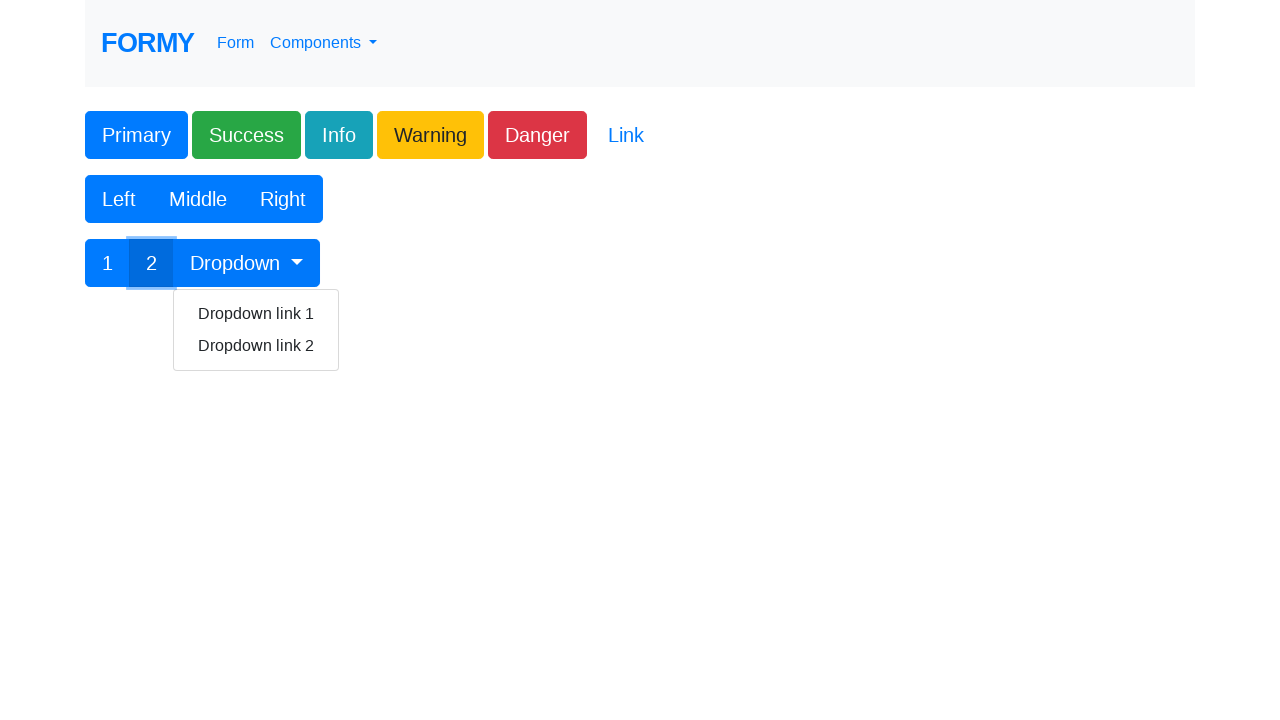

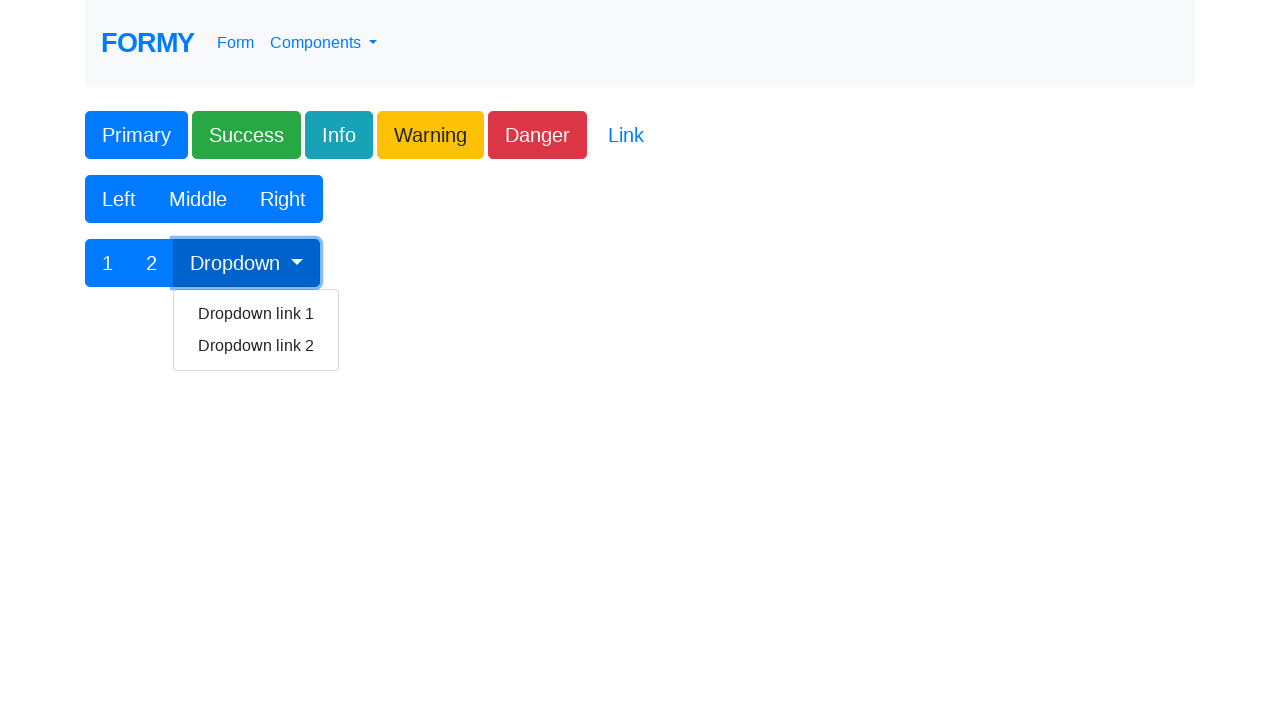